Tests calendar/date picker interaction by selecting a specific date (June 15, 2027) through year, month, and day selection

Starting URL: https://rahulshettyacademy.com/seleniumPractise/#/offers

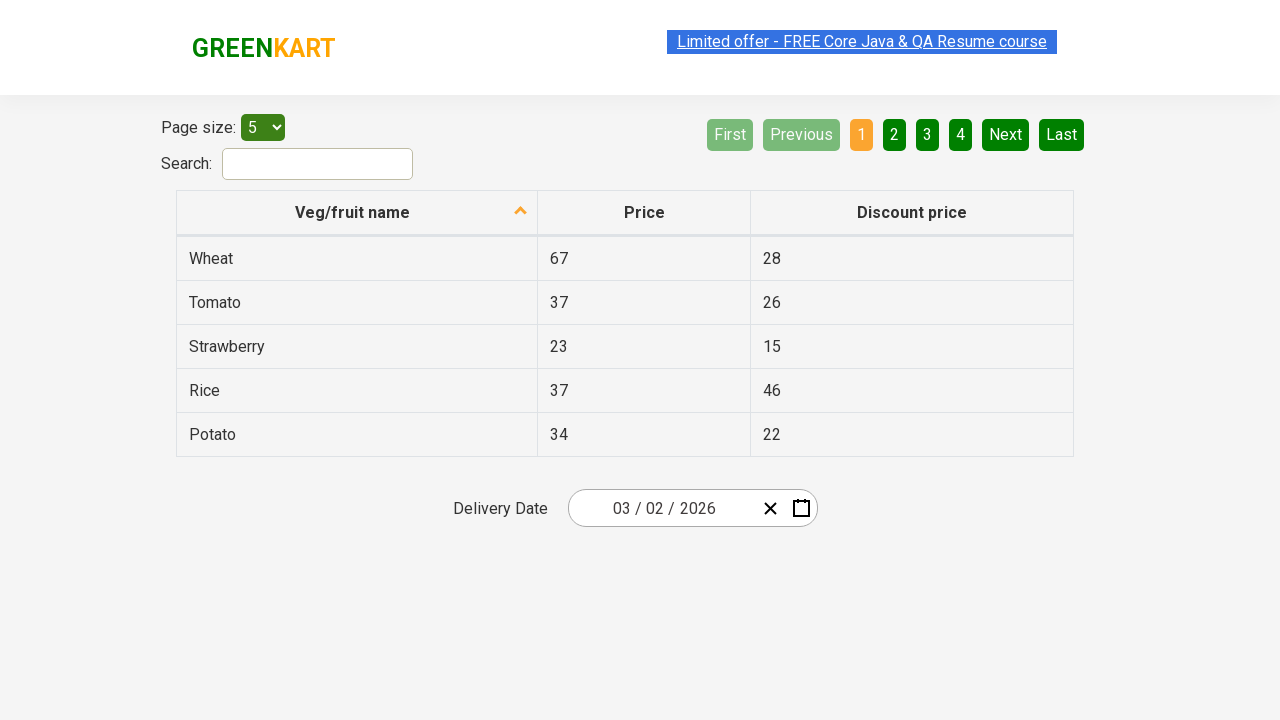

Clicked date picker wrapper to open calendar at (692, 508) on .react-date-picker__wrapper
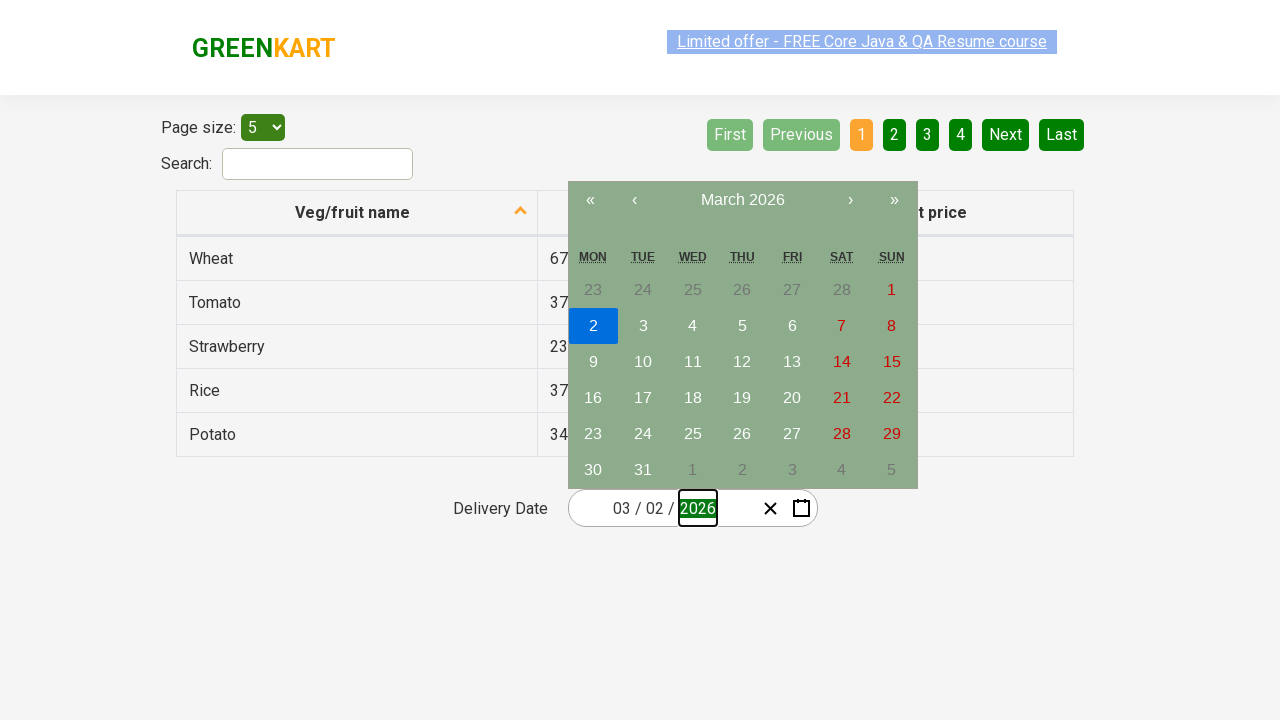

Clicked navigation label to zoom out to month view at (742, 200) on .react-calendar__navigation__label
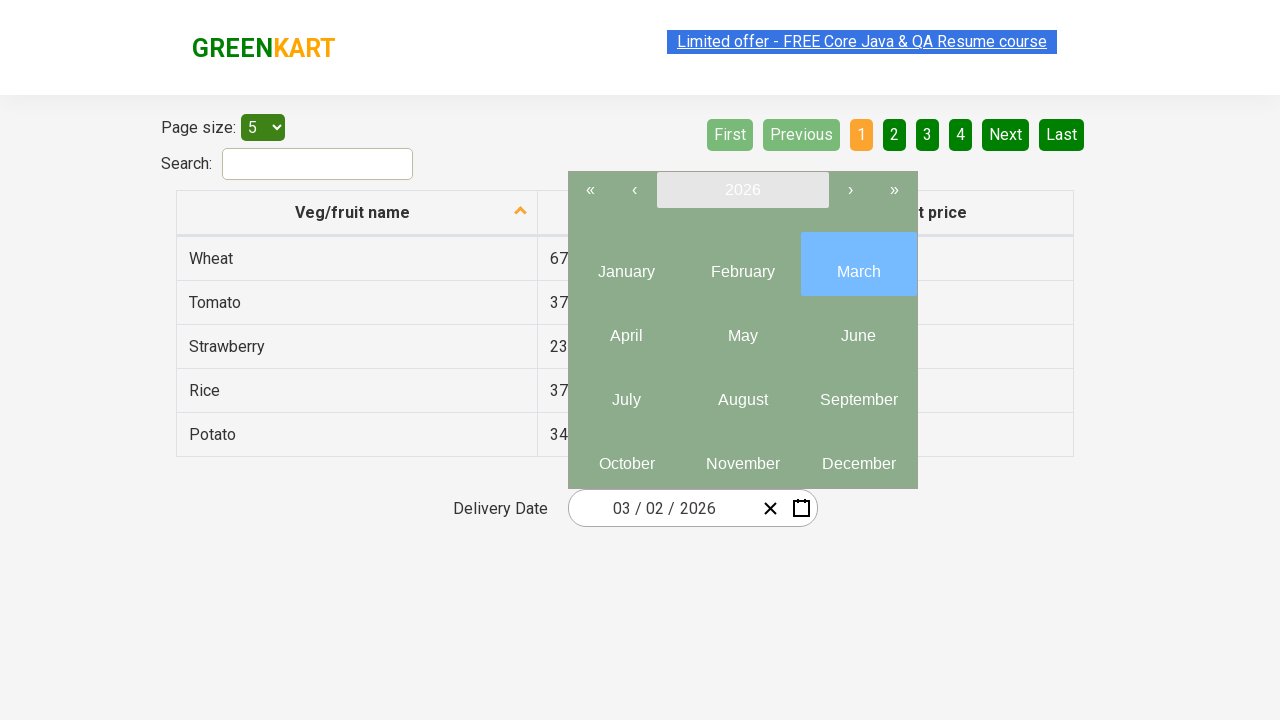

Clicked navigation label to zoom out to year view at (742, 190) on .react-calendar__navigation__label
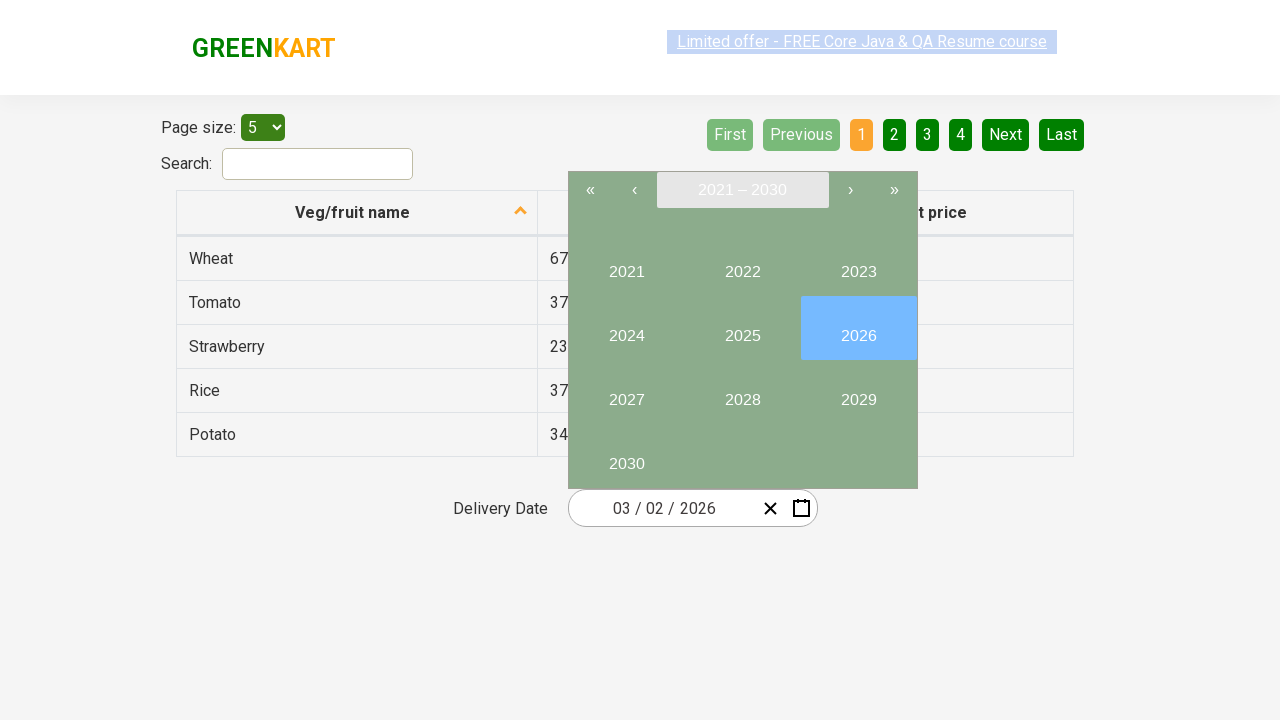

Selected year 2027 at (626, 392) on button:has-text("2027")
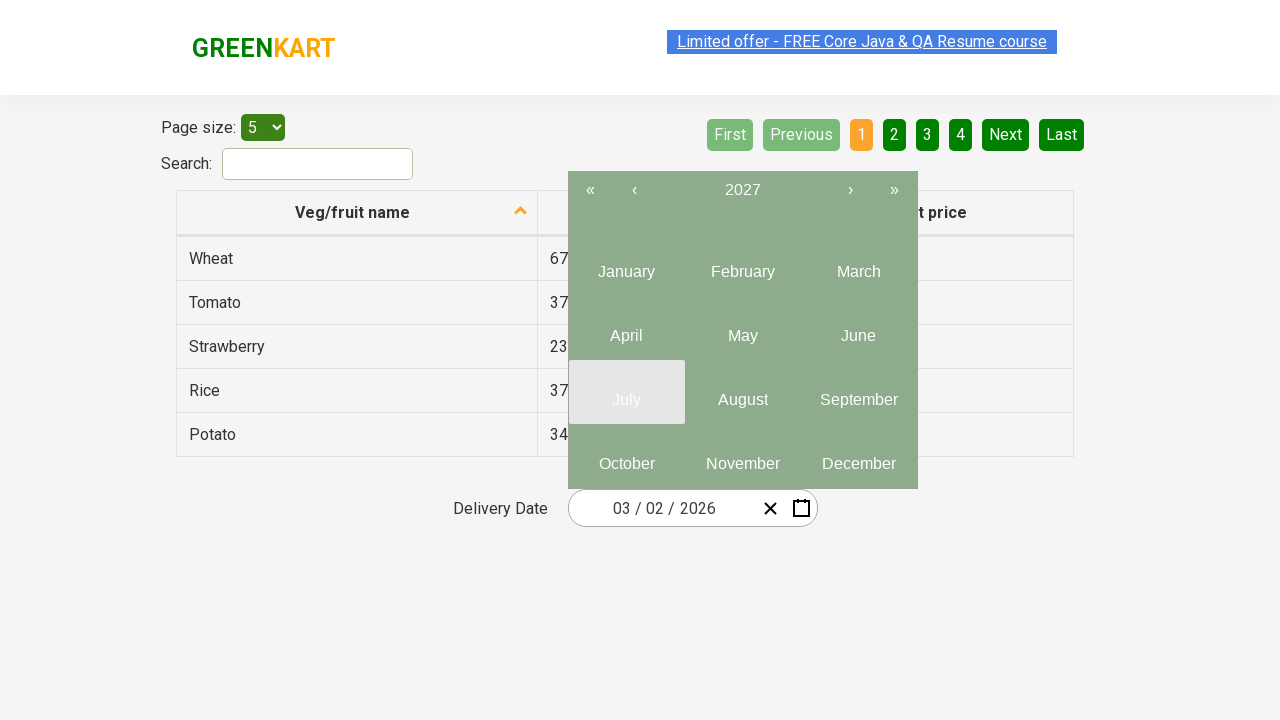

Selected month 6 (June) at (858, 328) on .react-calendar__year-view__months__month >> nth=5
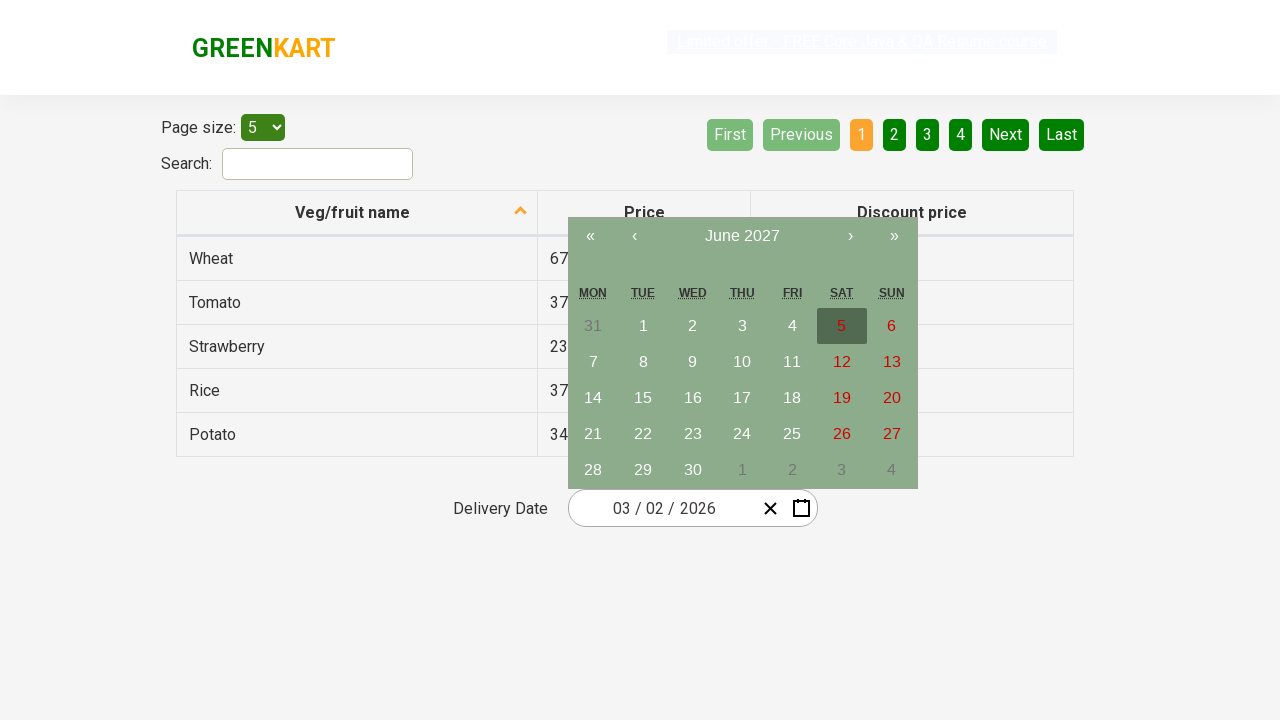

Selected date 15 from calendar at (643, 398) on abbr:has-text("15")
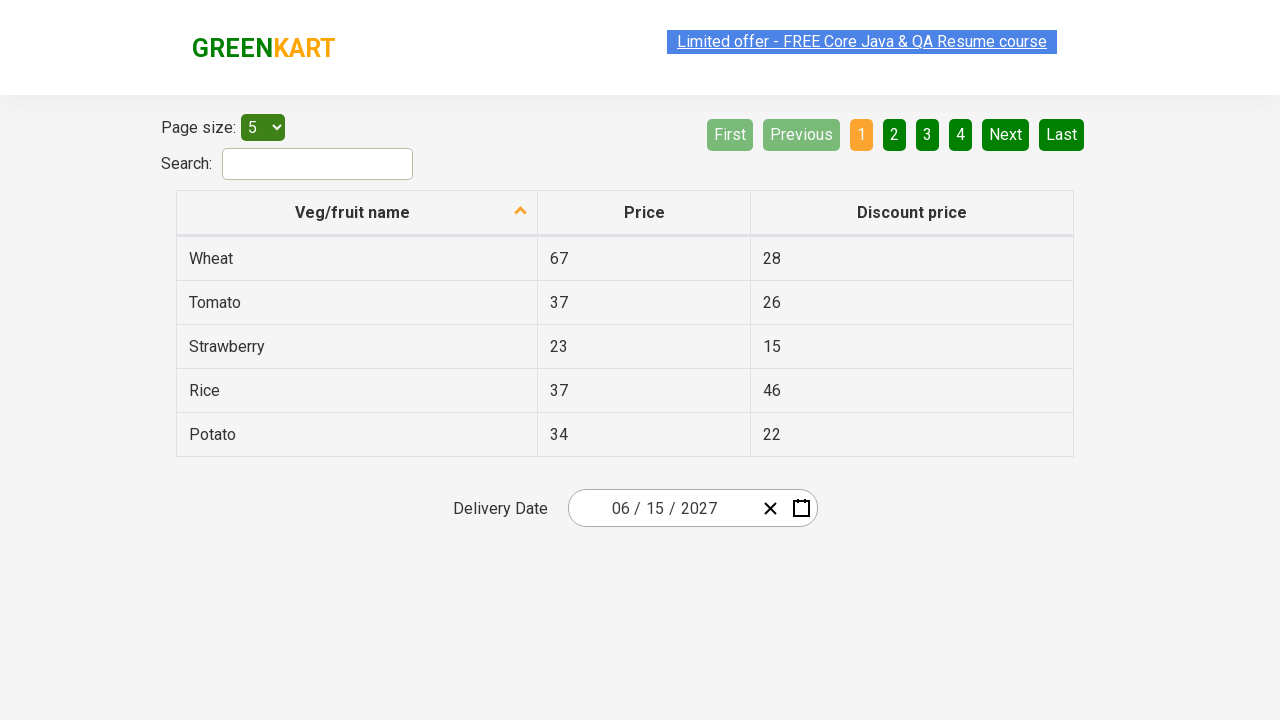

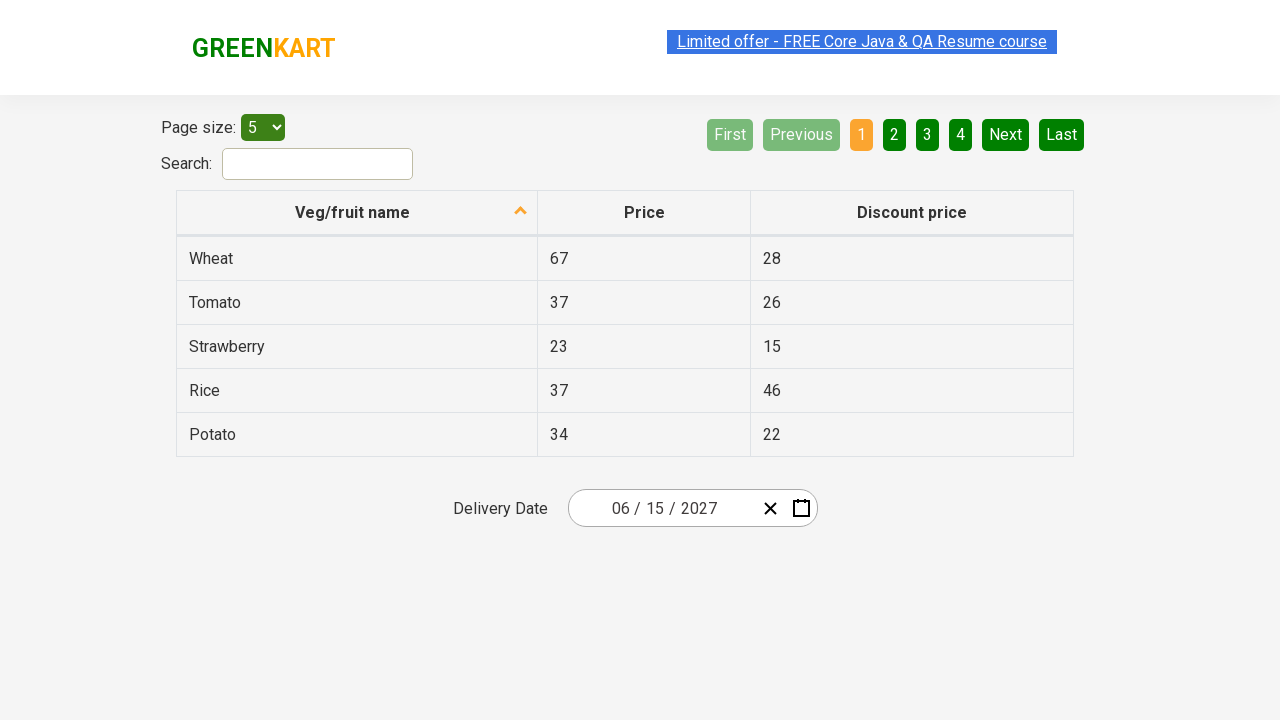